Tests radio button handling by clicking the "Hockey" radio button and verifying it becomes selected on a practice website.

Starting URL: https://practice.cydeo.com/radio_buttons

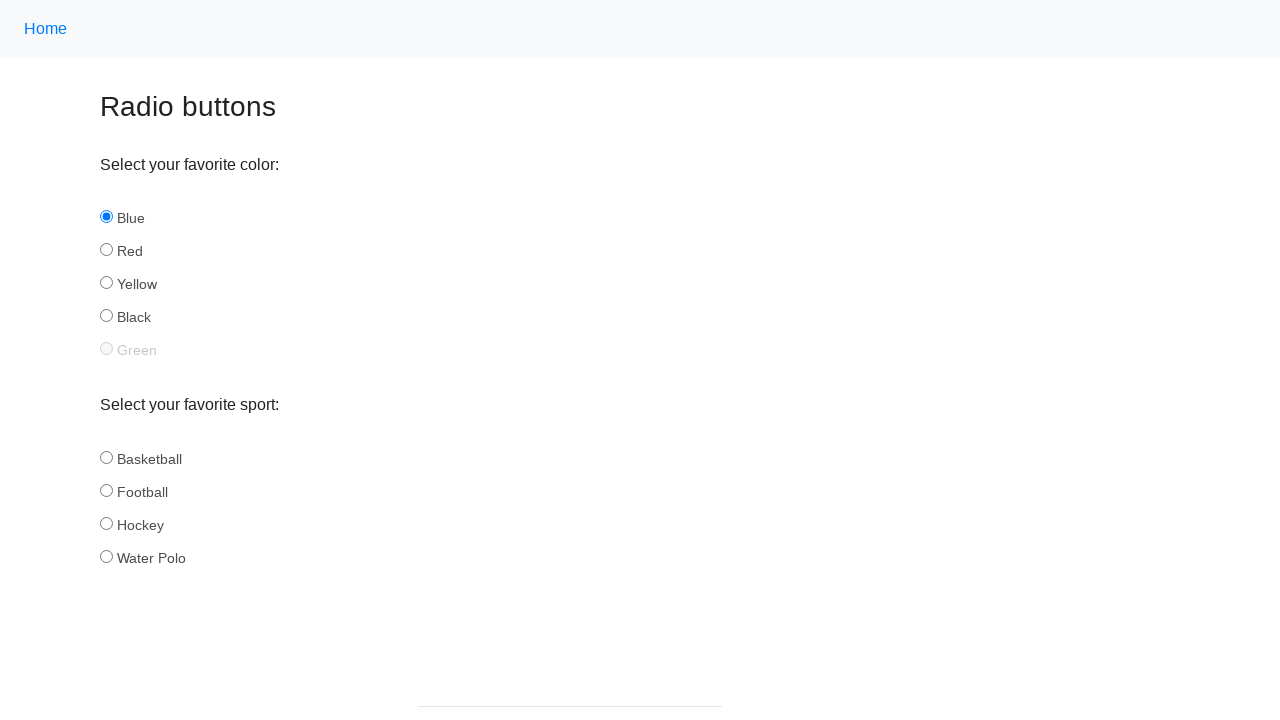

Clicked the Hockey radio button at (106, 523) on input#hockey
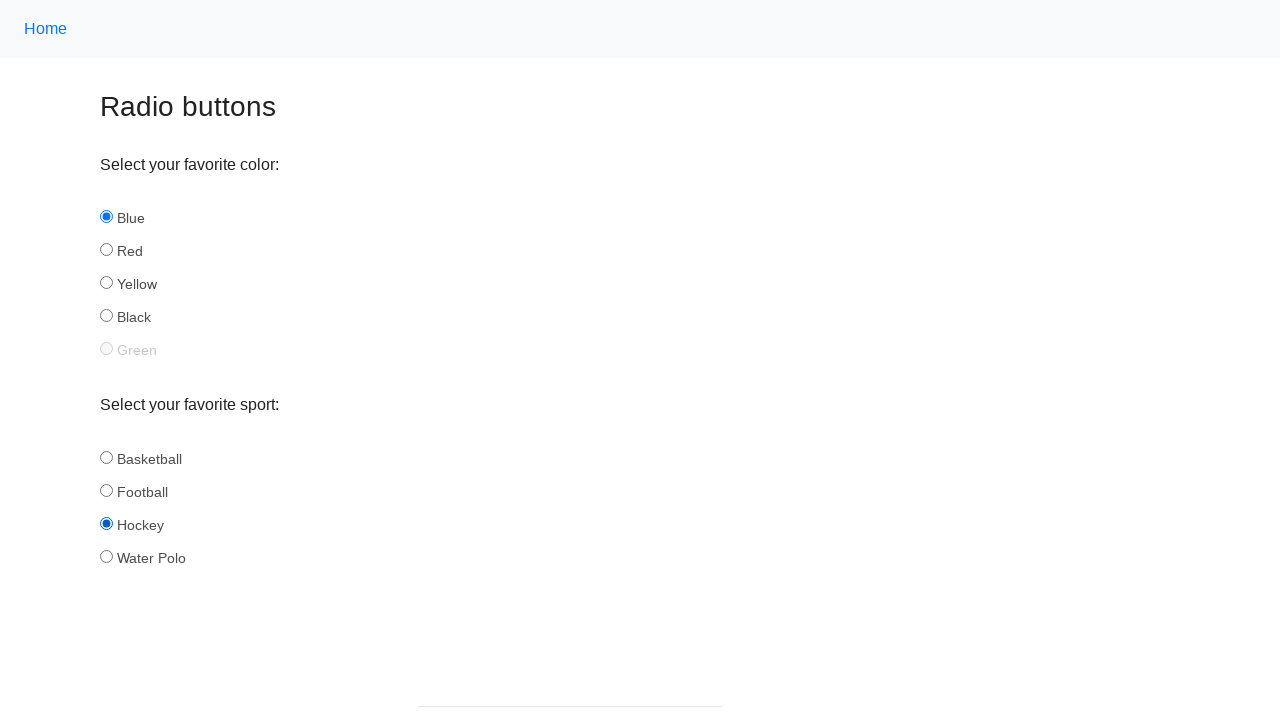

Located the Hockey radio button element
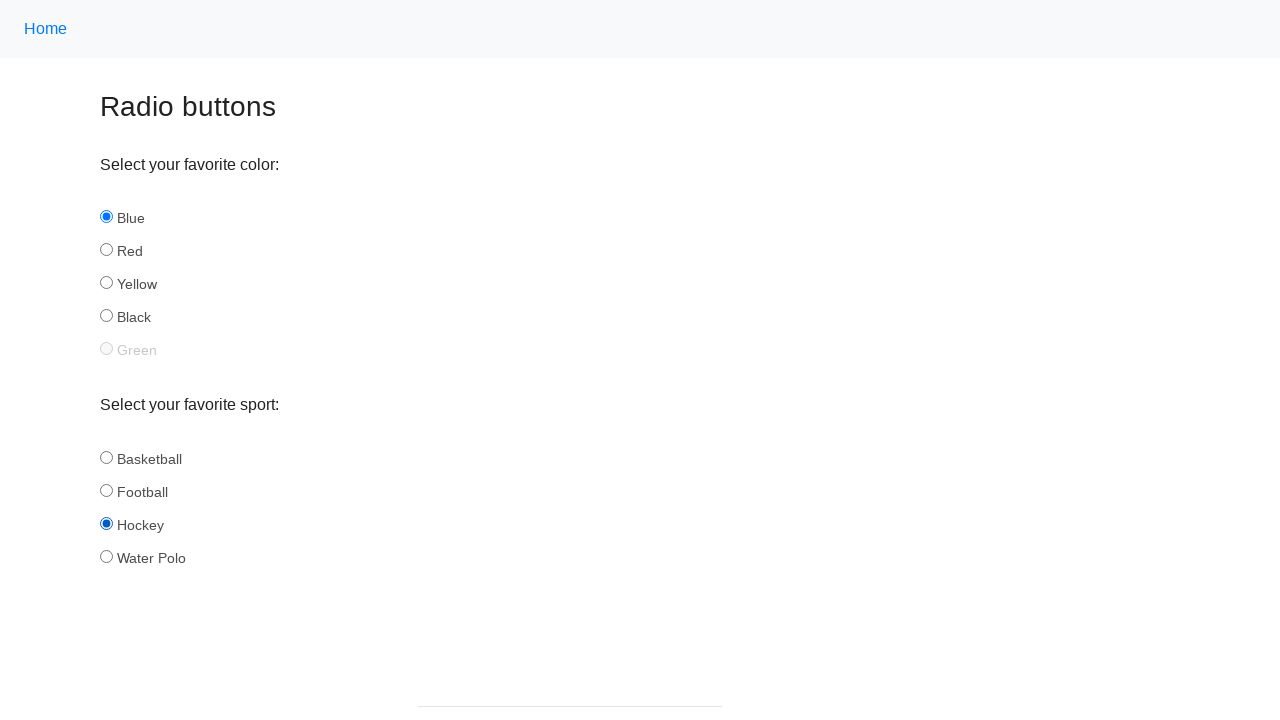

Verified that Hockey radio button is selected
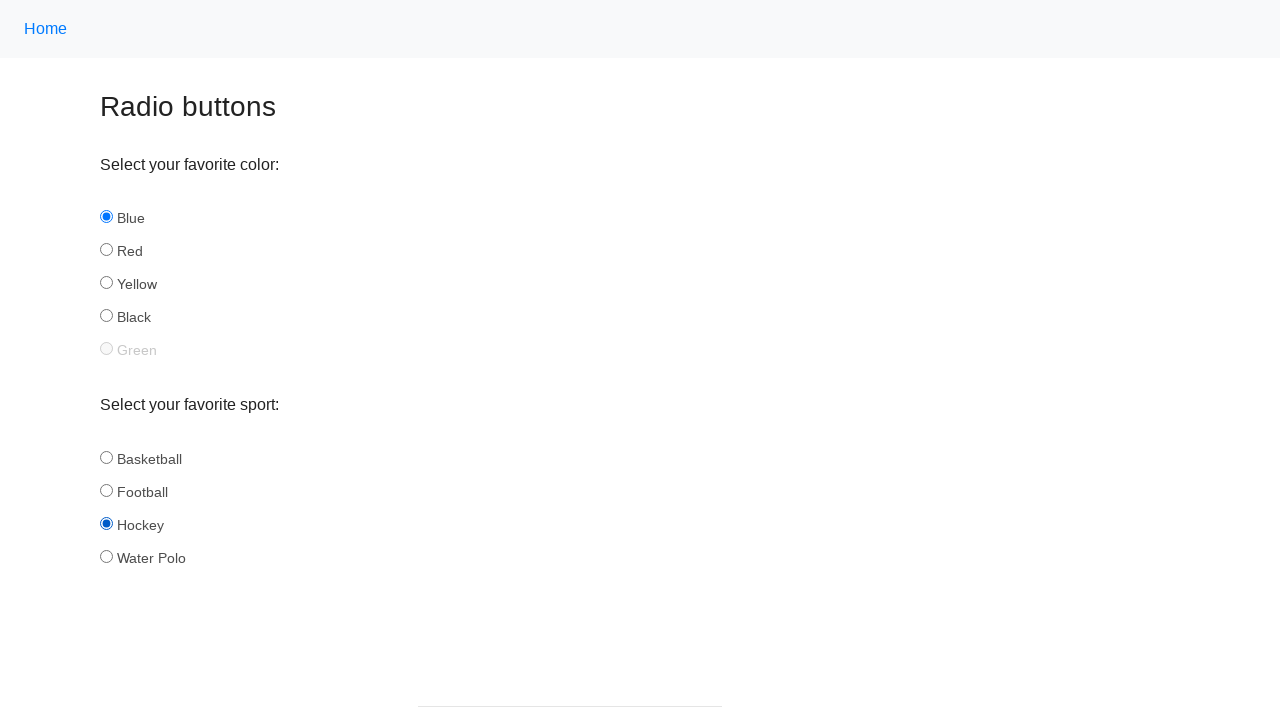

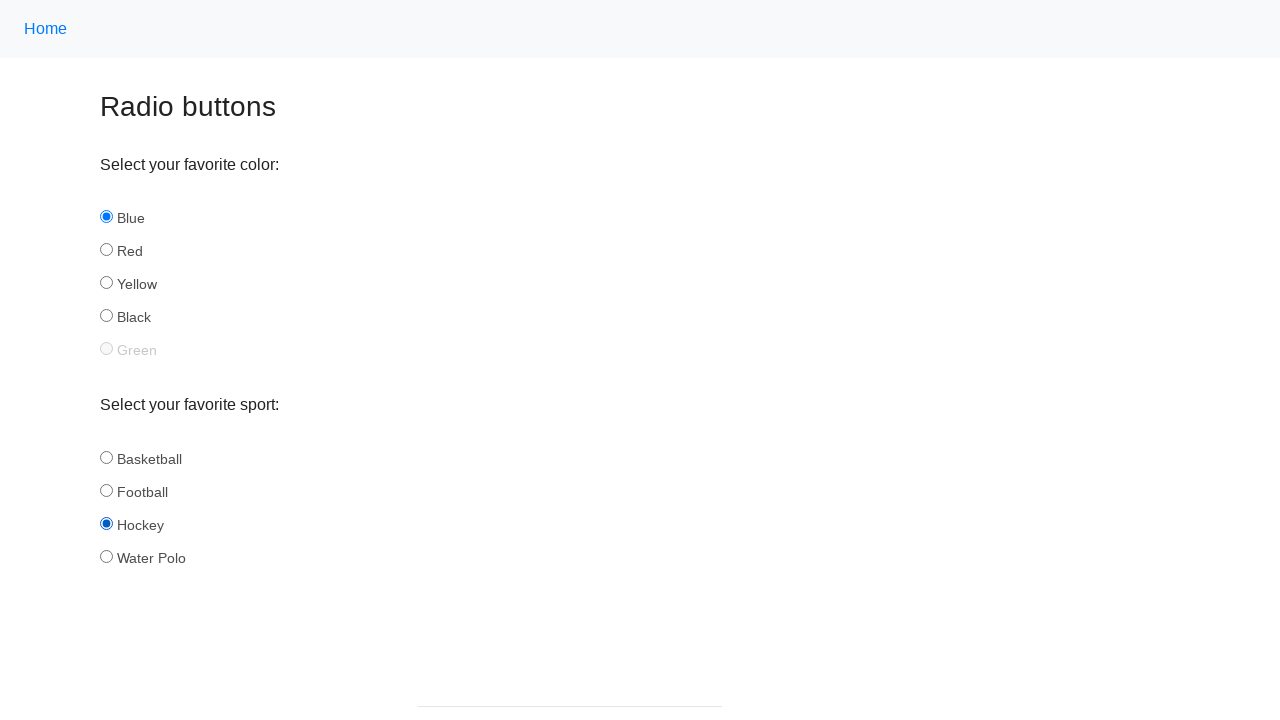